Navigates to OrangeHRM demo page, locates the username input field, and retrieves its position coordinates on the page.

Starting URL: https://opensource-demo.orangehrmlive.com/

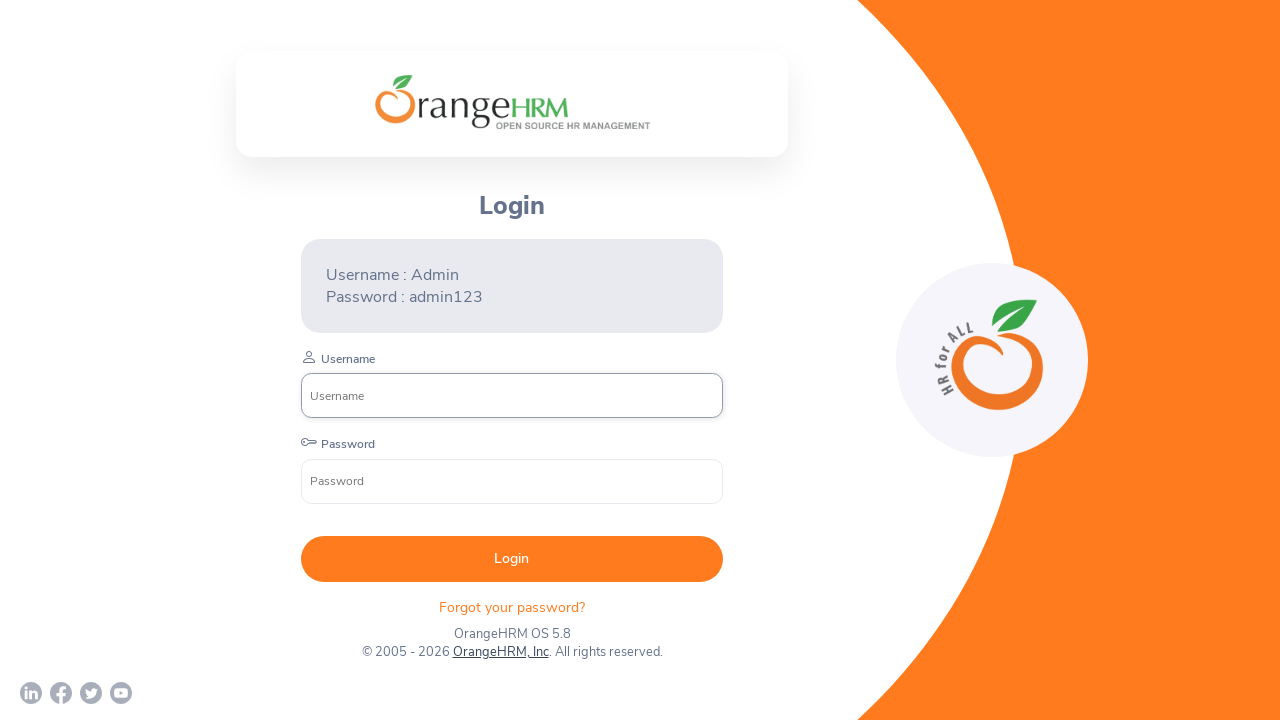

Retrieved and printed page title
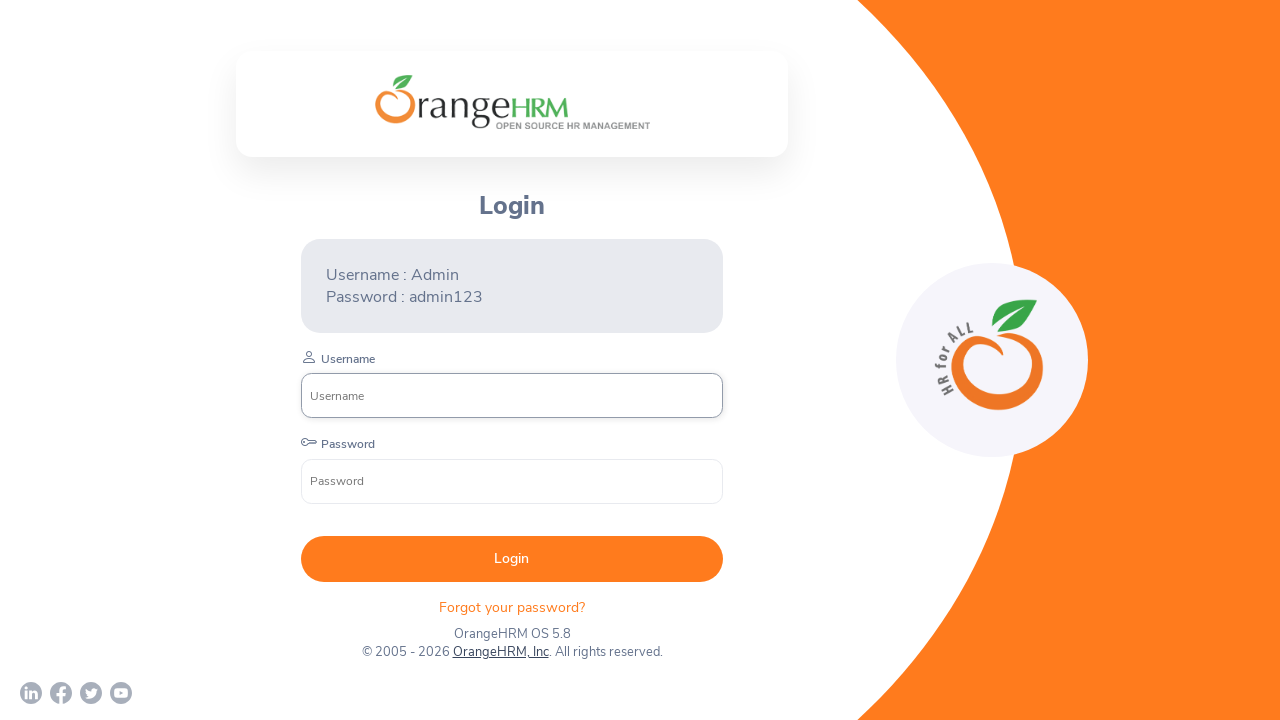

Retrieved and printed current URL
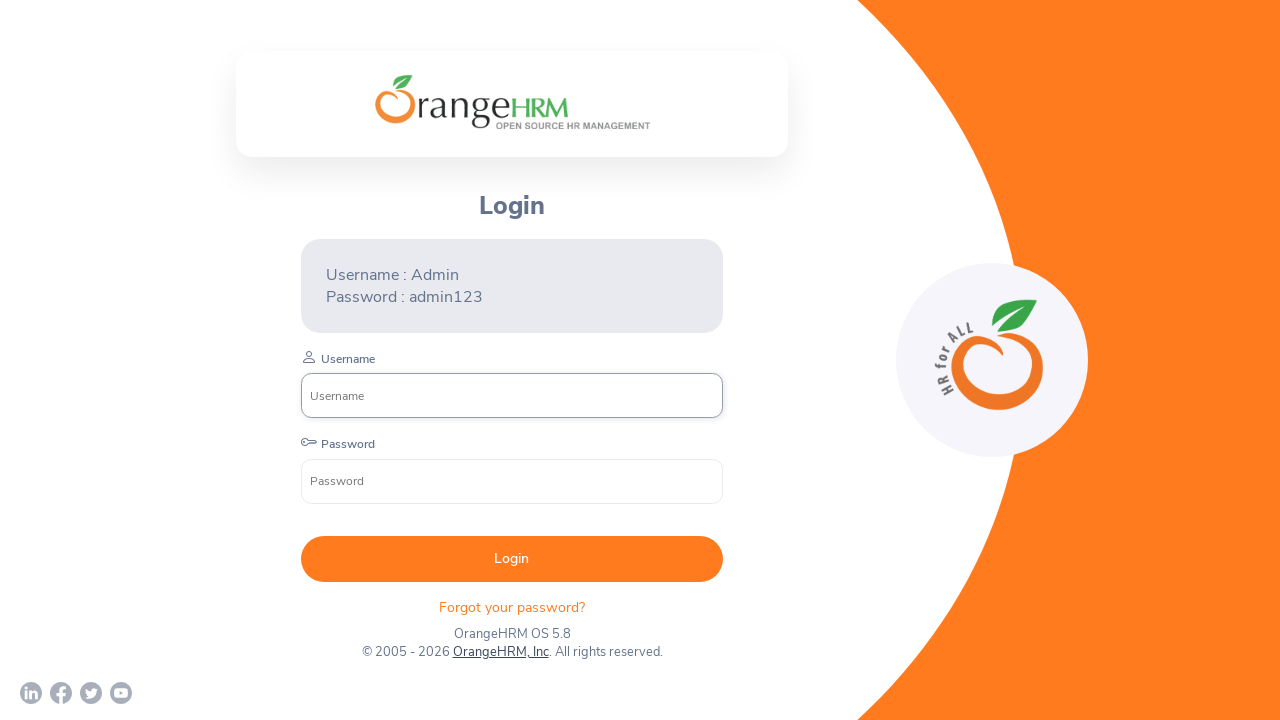

Located username input field and waited for it to be visible
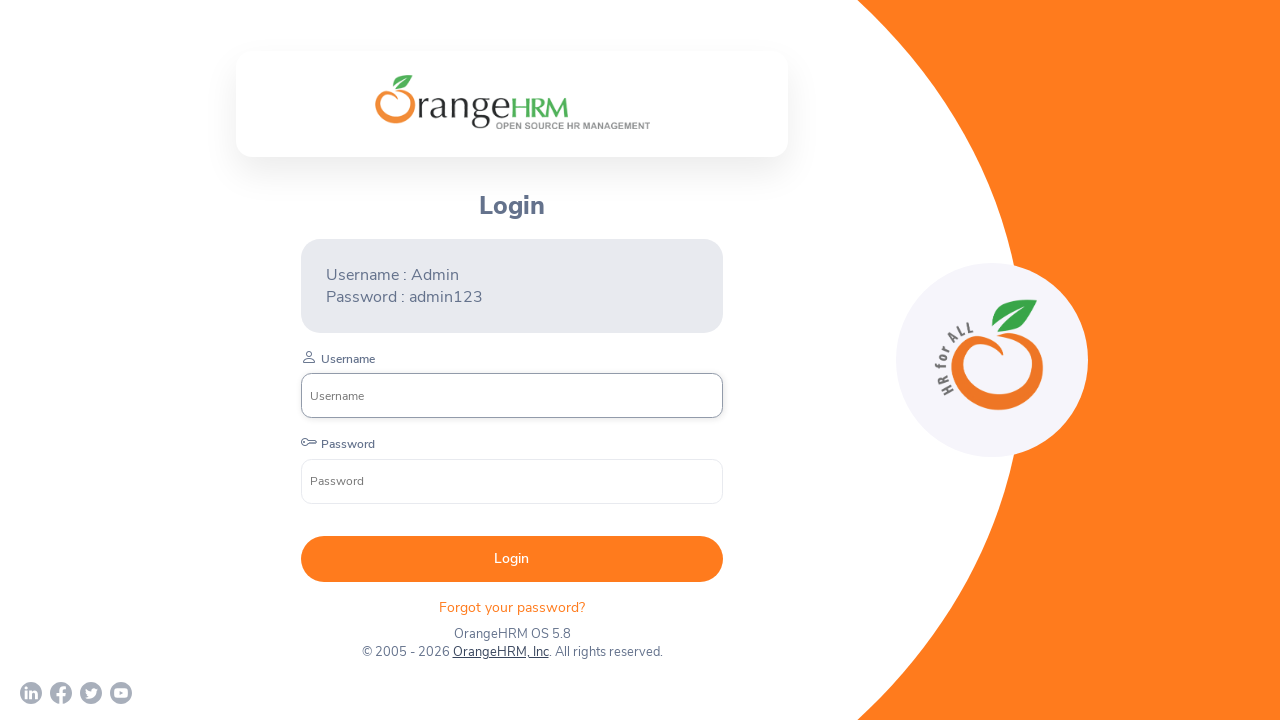

Retrieved bounding box coordinates of username input element
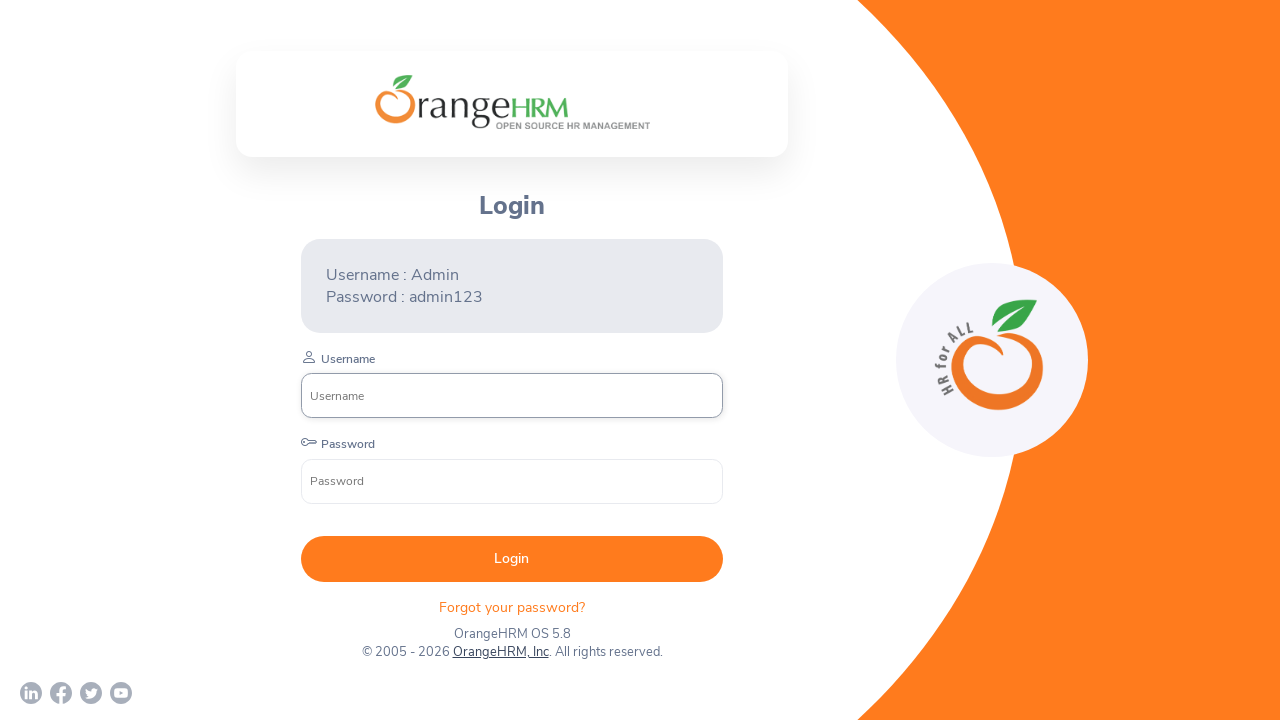

Retrieved username input position: X=300.796875, Y=373.265625
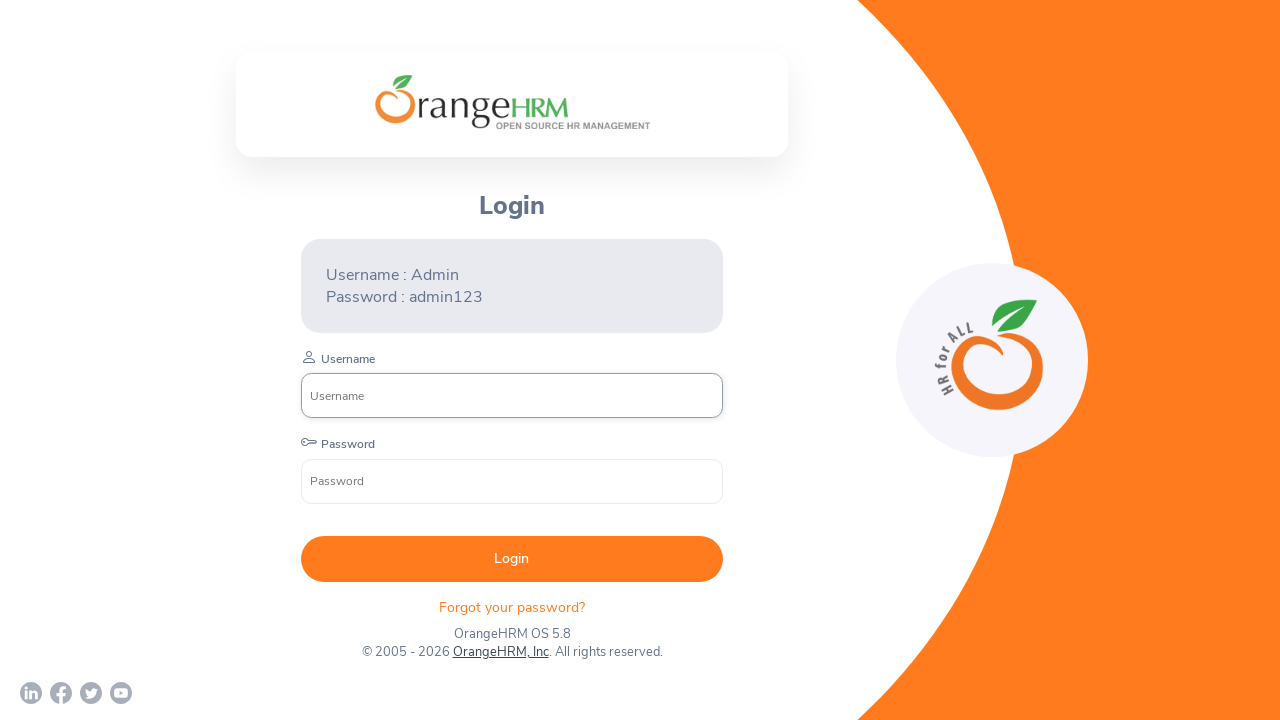

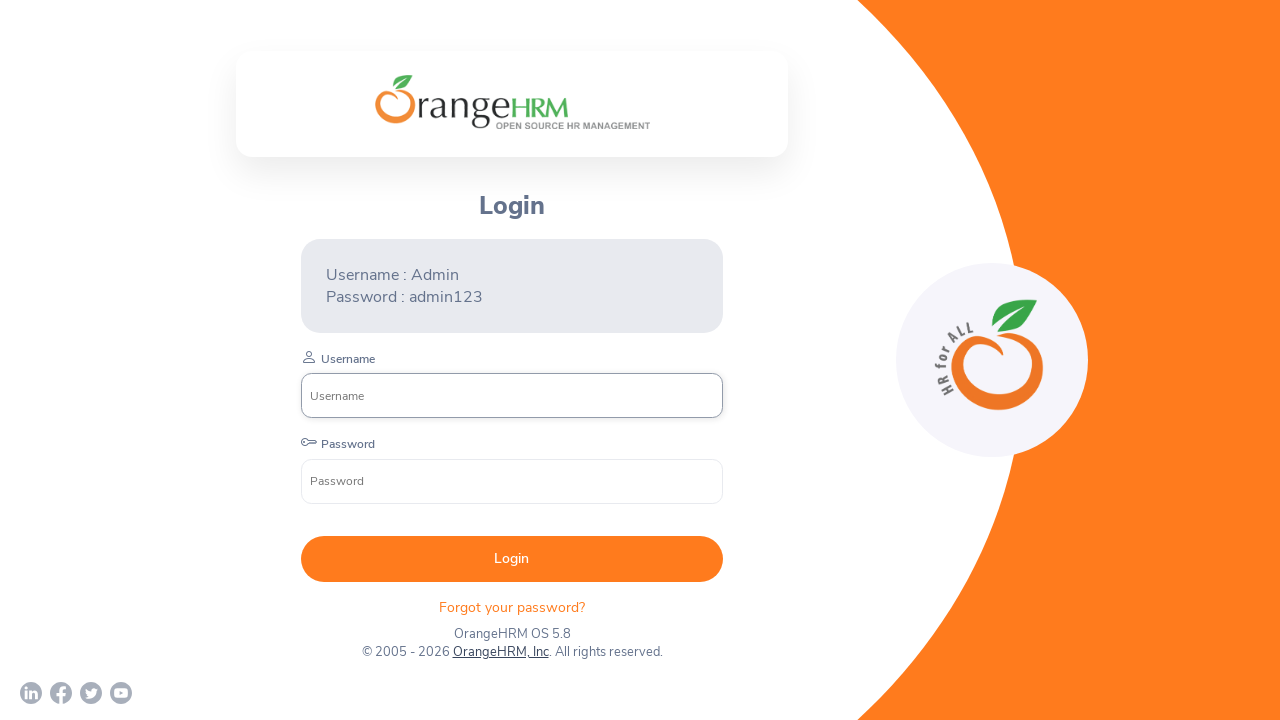